Navigates to DemoQA homepage and locates the footer element to verify its presence

Starting URL: https://demoqa.com

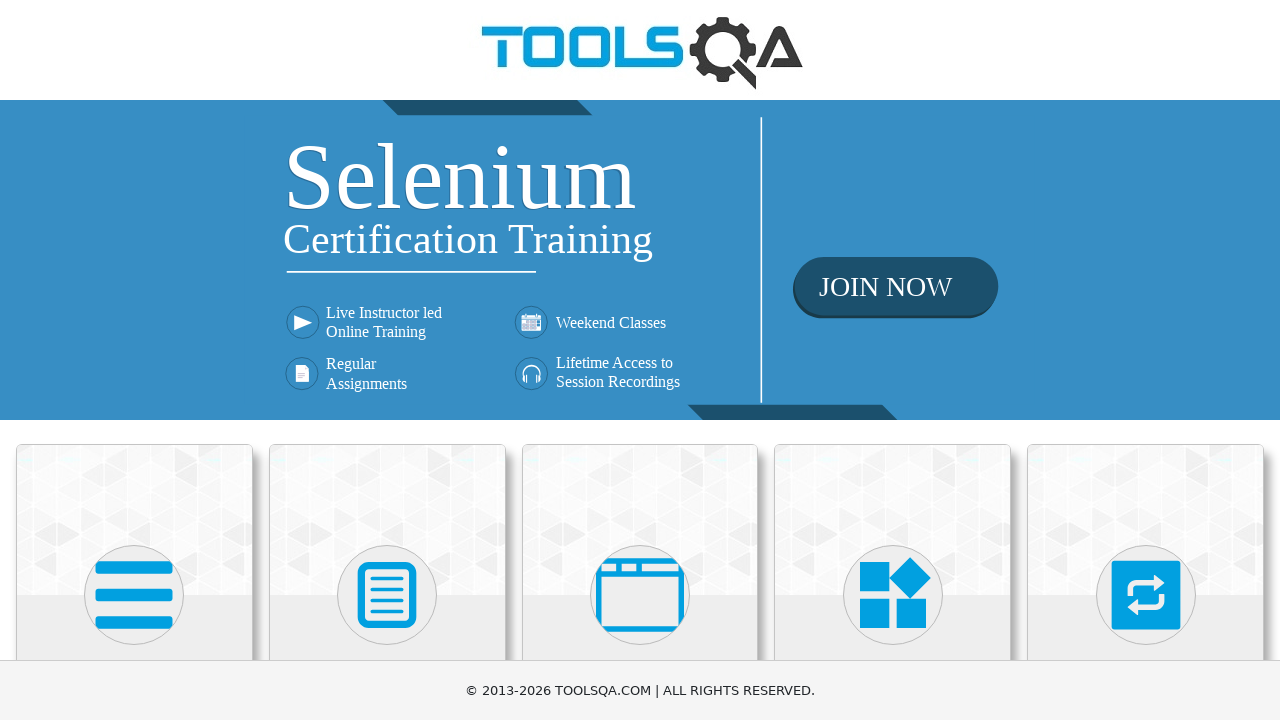

Navigated to DemoQA homepage at https://demoqa.com
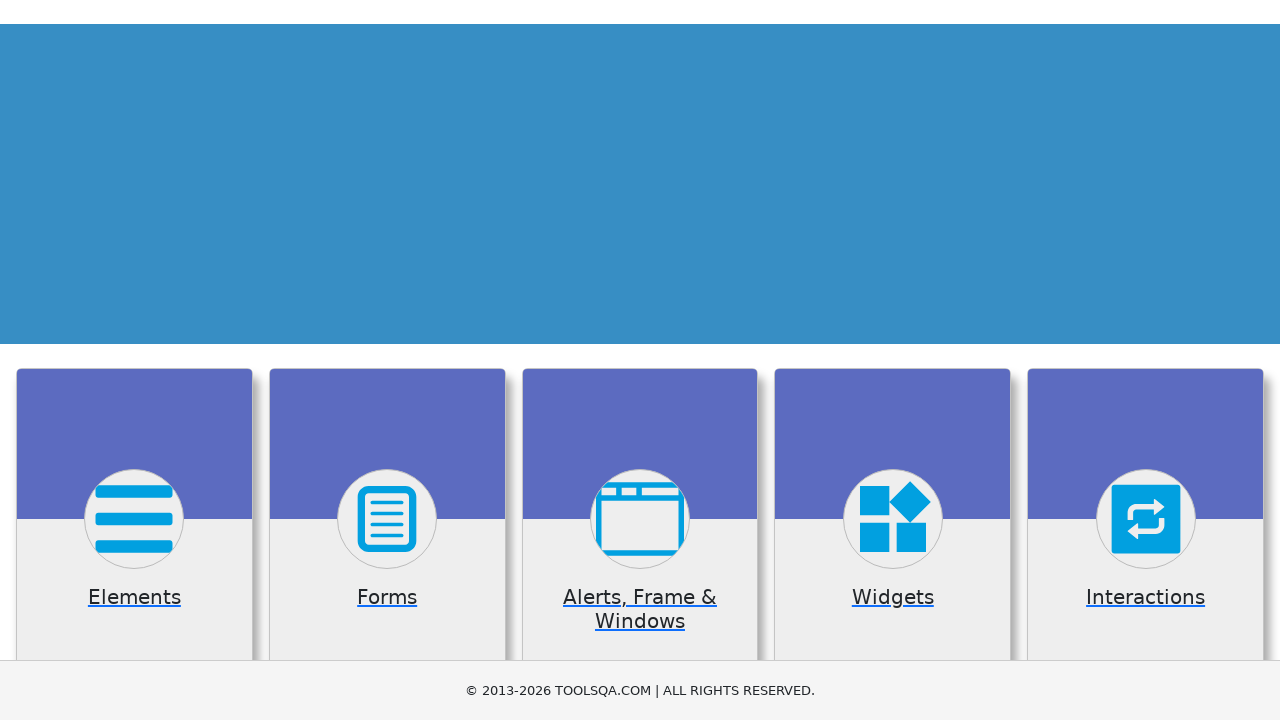

Located footer element on the page
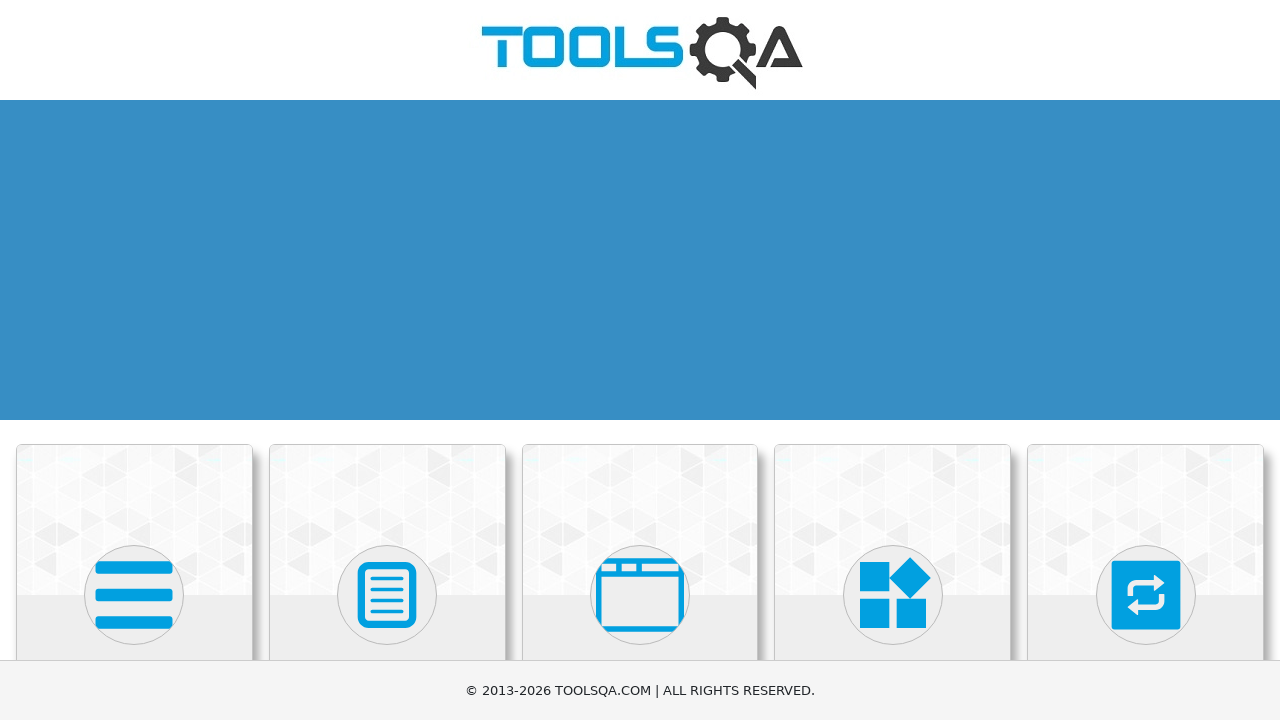

Waited for footer element to be visible
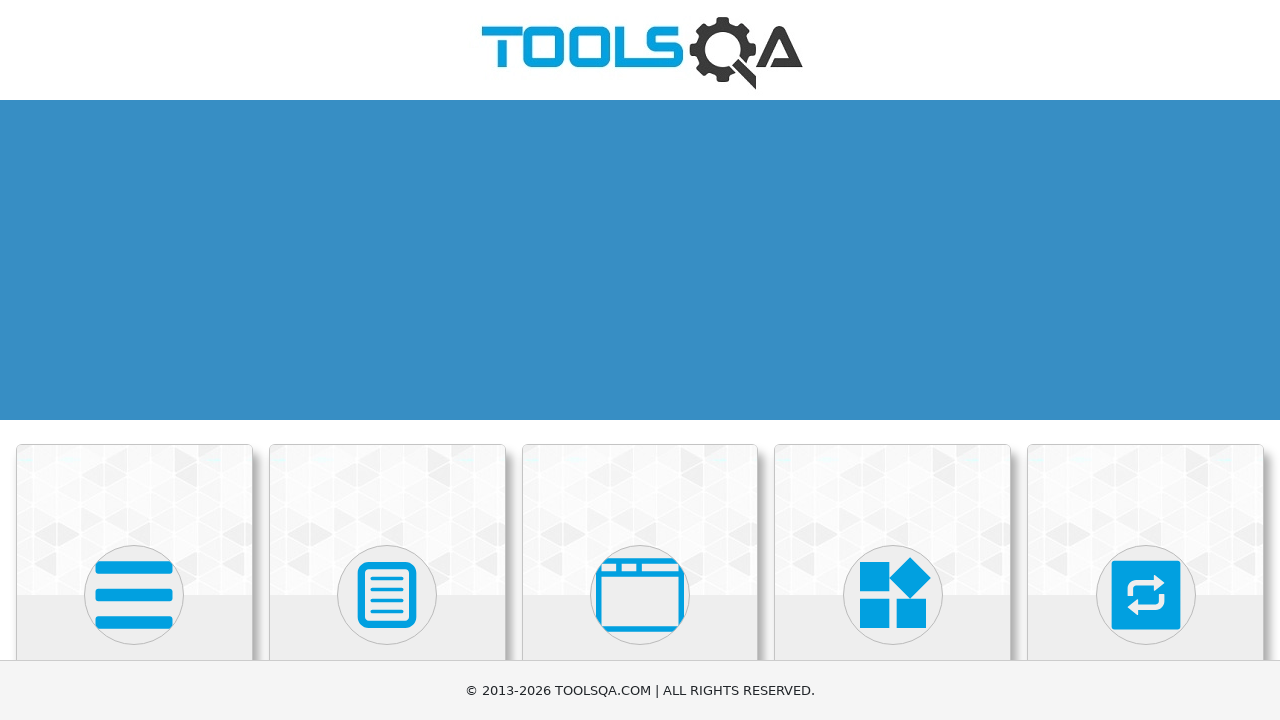

Retrieved footer class attribute: None
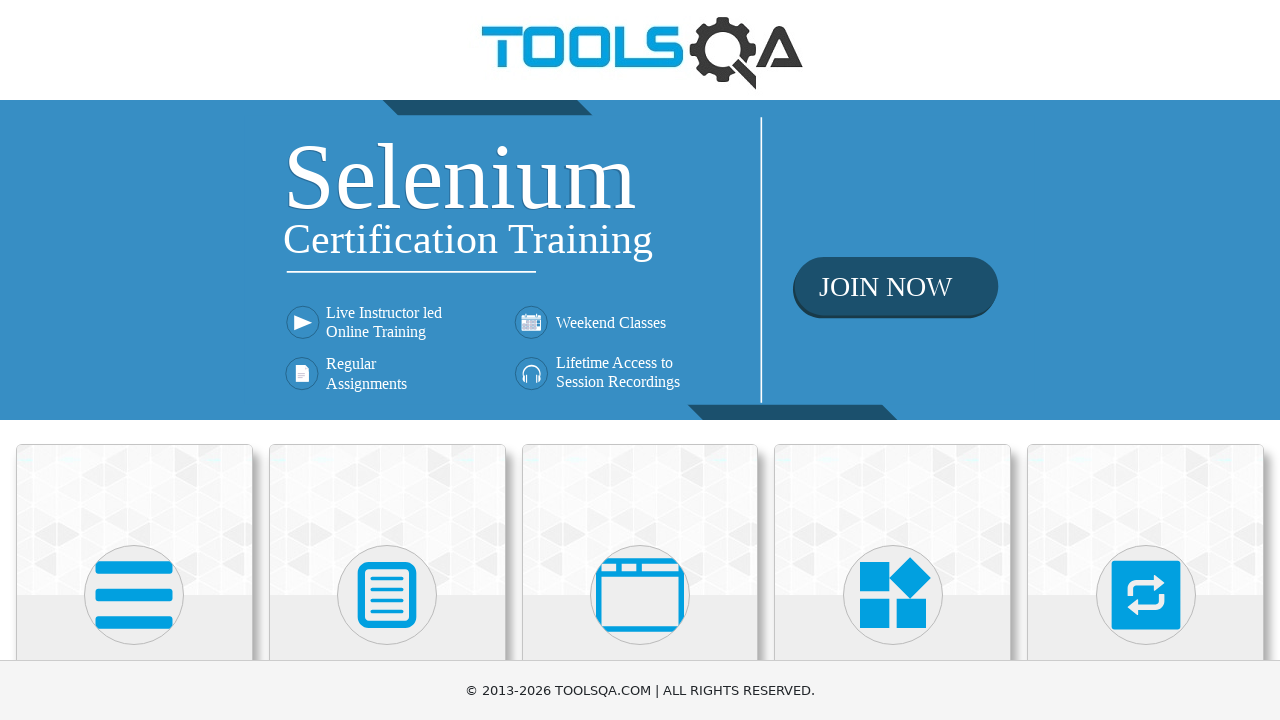

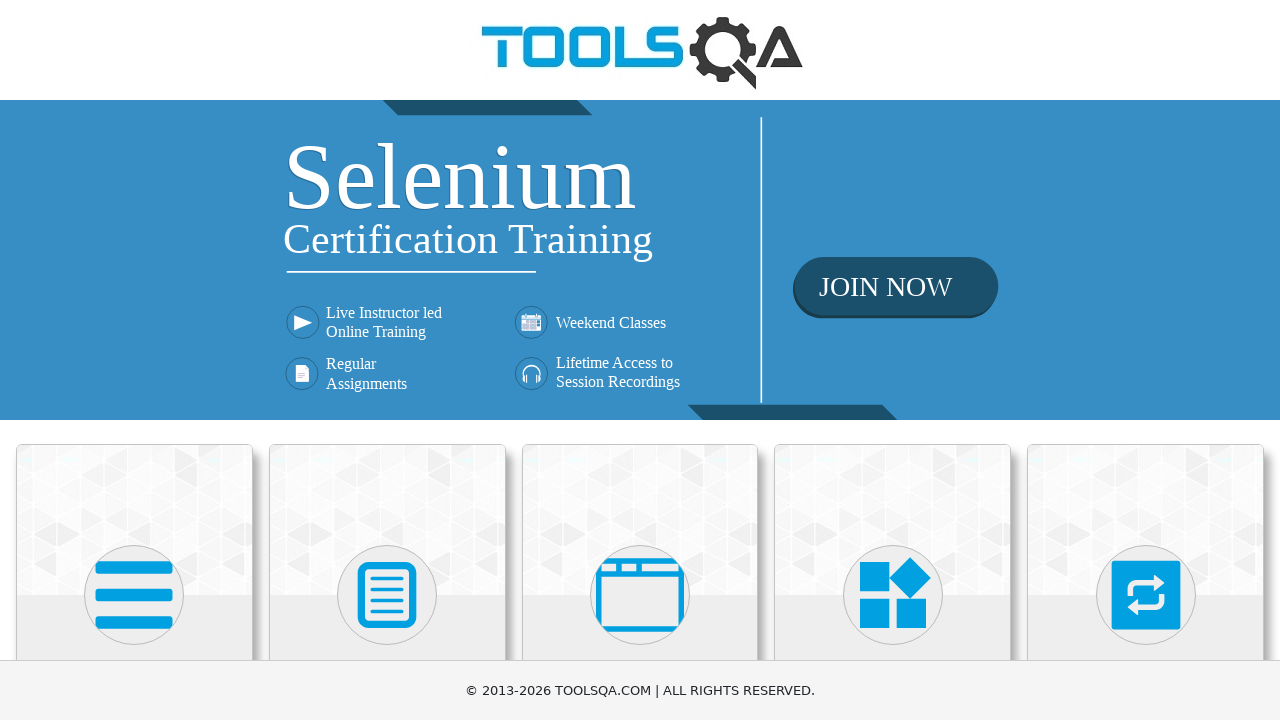